Tests interaction with a content box element on the OMR Branch Java training page by clicking on it and verifying its state and content.

Starting URL: https://www.omrbranch.com/javatraininginchennaiomr

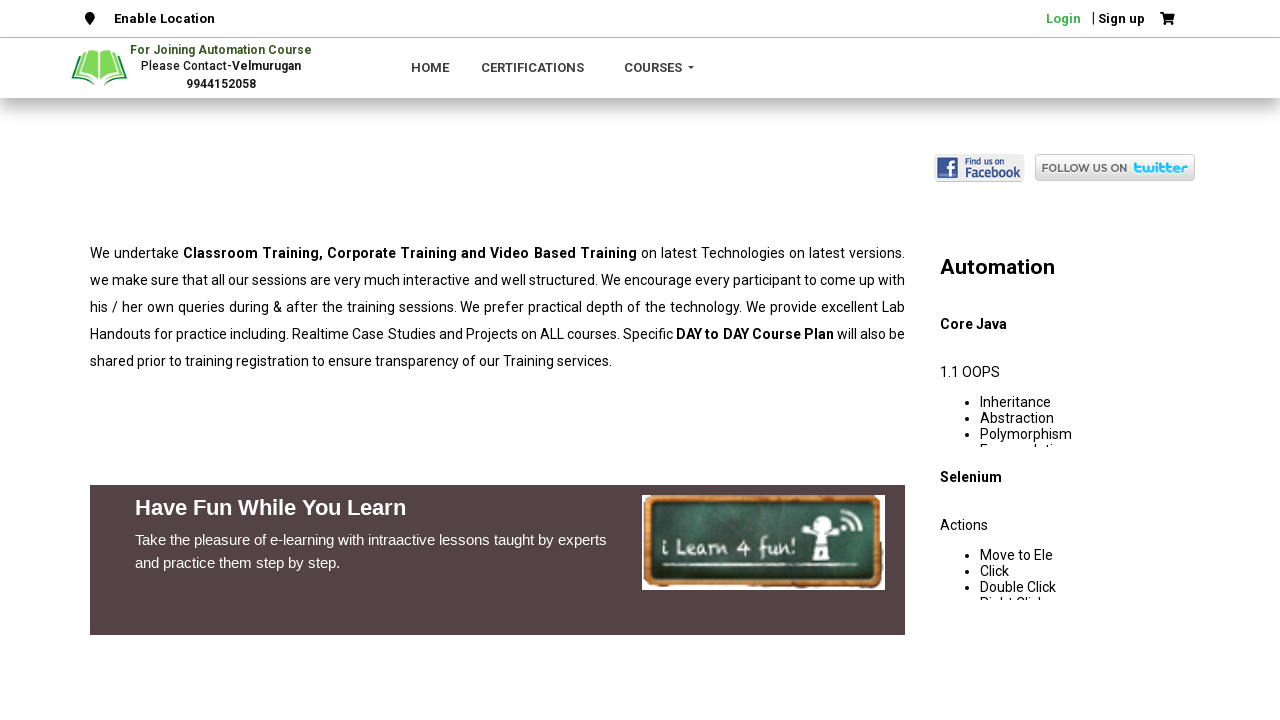

Located content box element with class 'col-md-9 box-div'
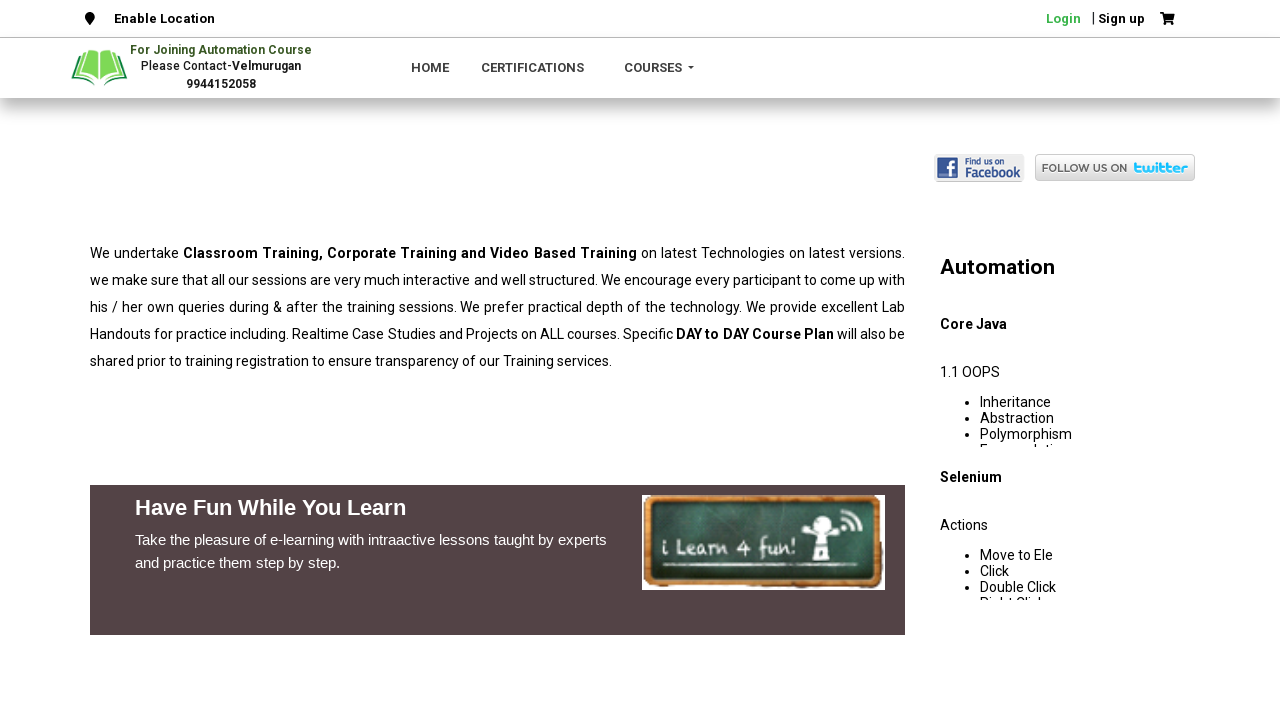

Clicked on the content box element at (498, 443) on xpath=//div[@class='col-md-9 box-div']
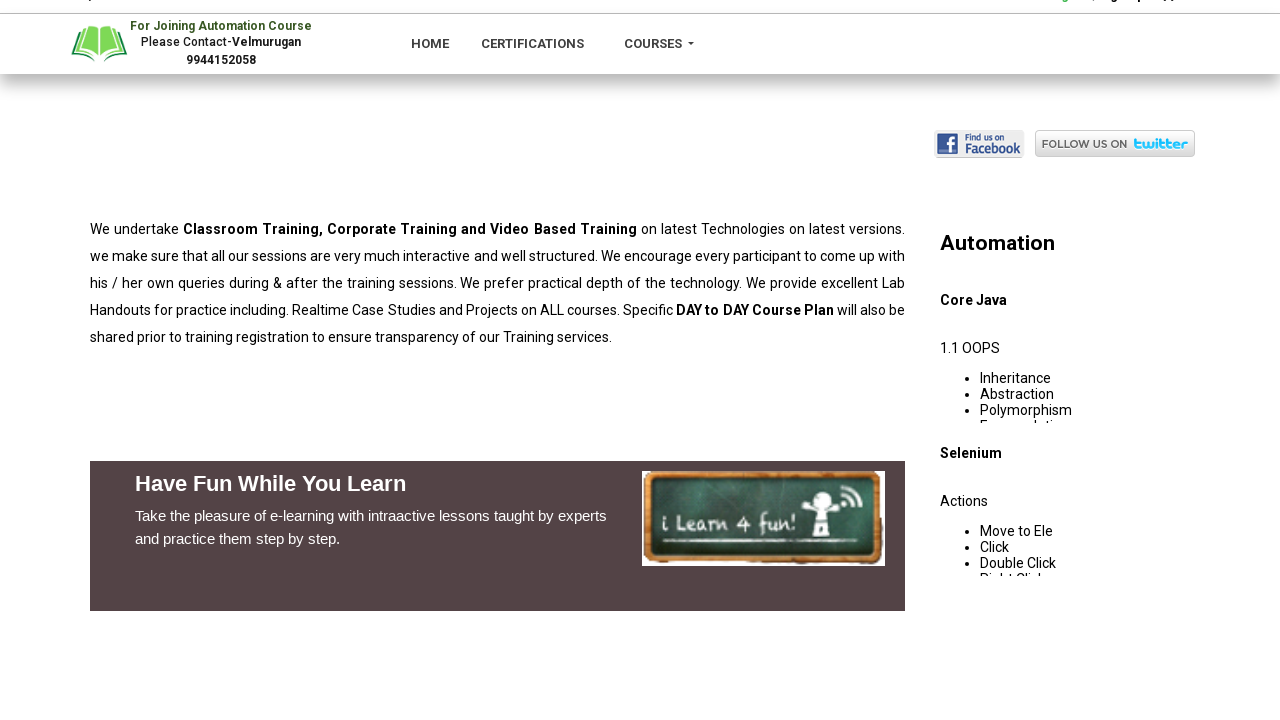

Verified content box element is visible
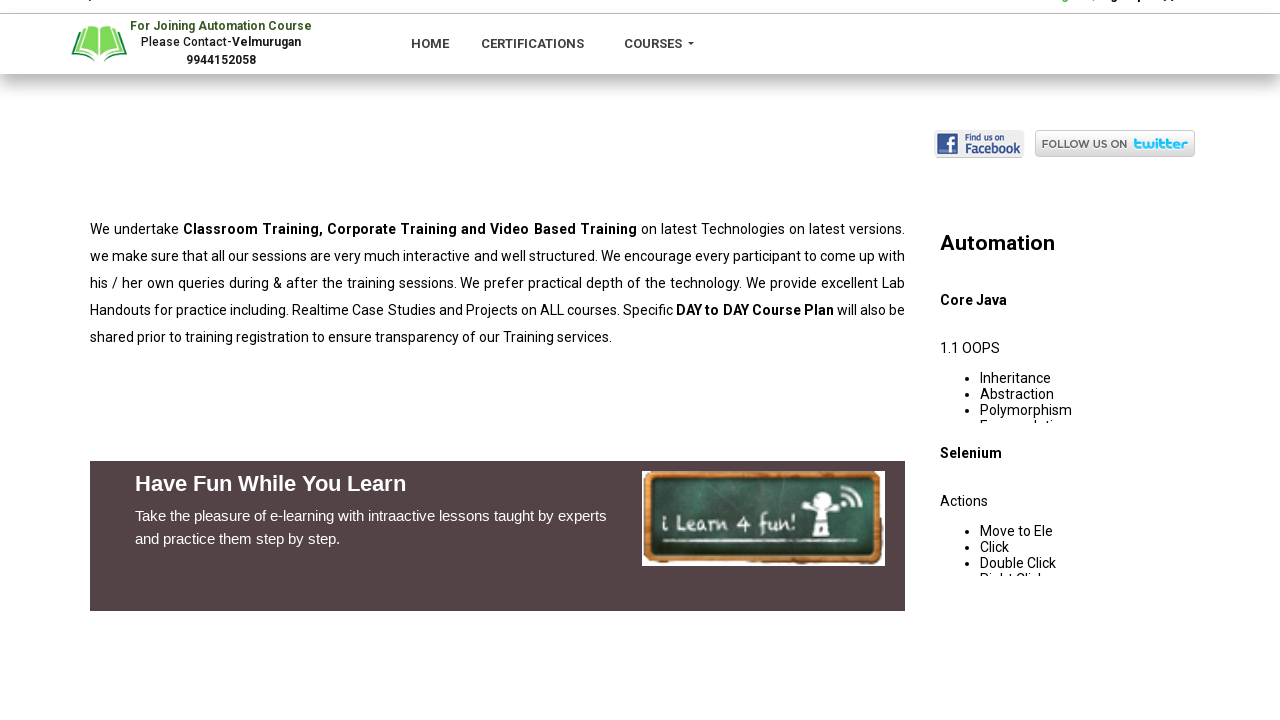

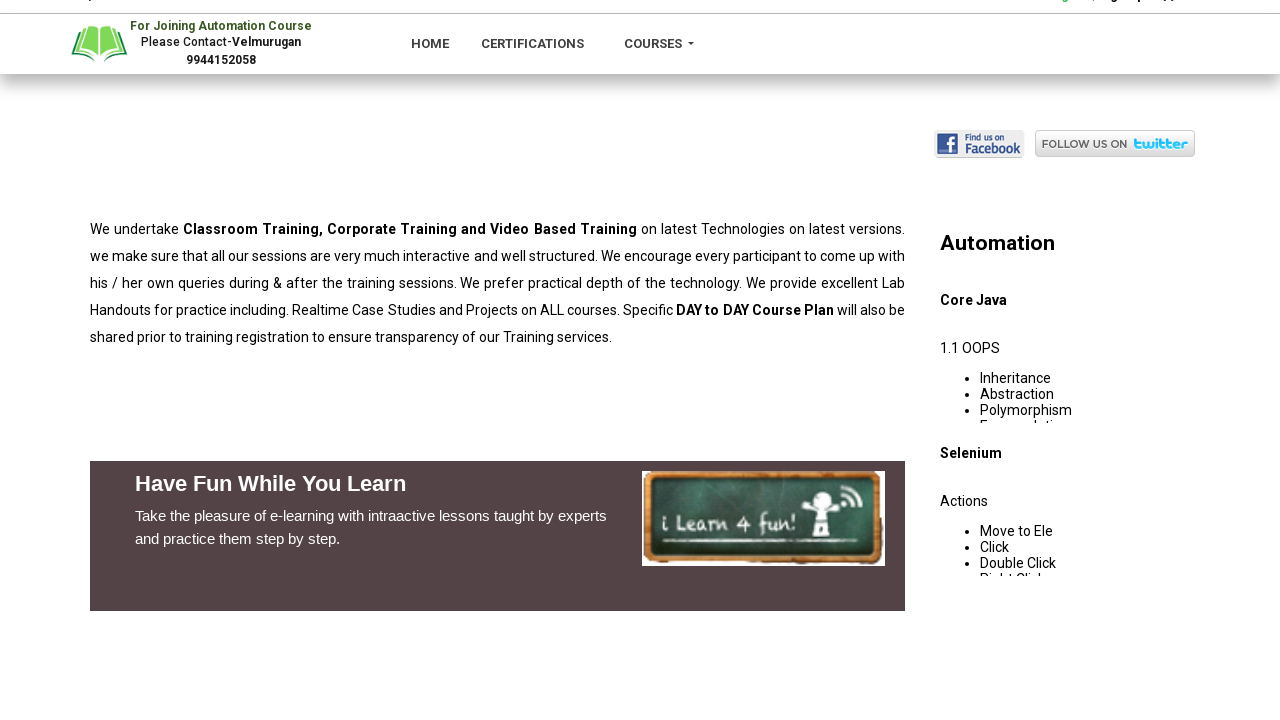